Tests key press functionality by navigating to the key presses page, pressing the spacebar, and verifying the result is displayed

Starting URL: https://the-internet.herokuapp.com

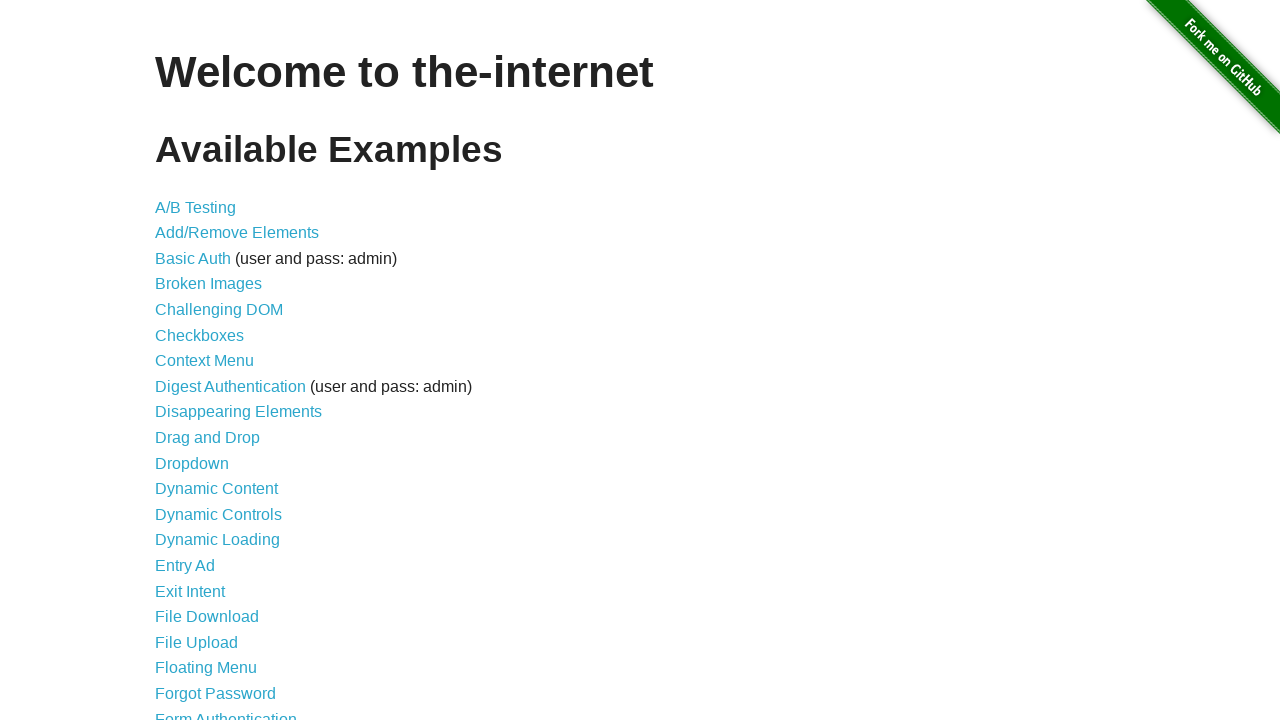

Navigated to the-internet.herokuapp.com homepage
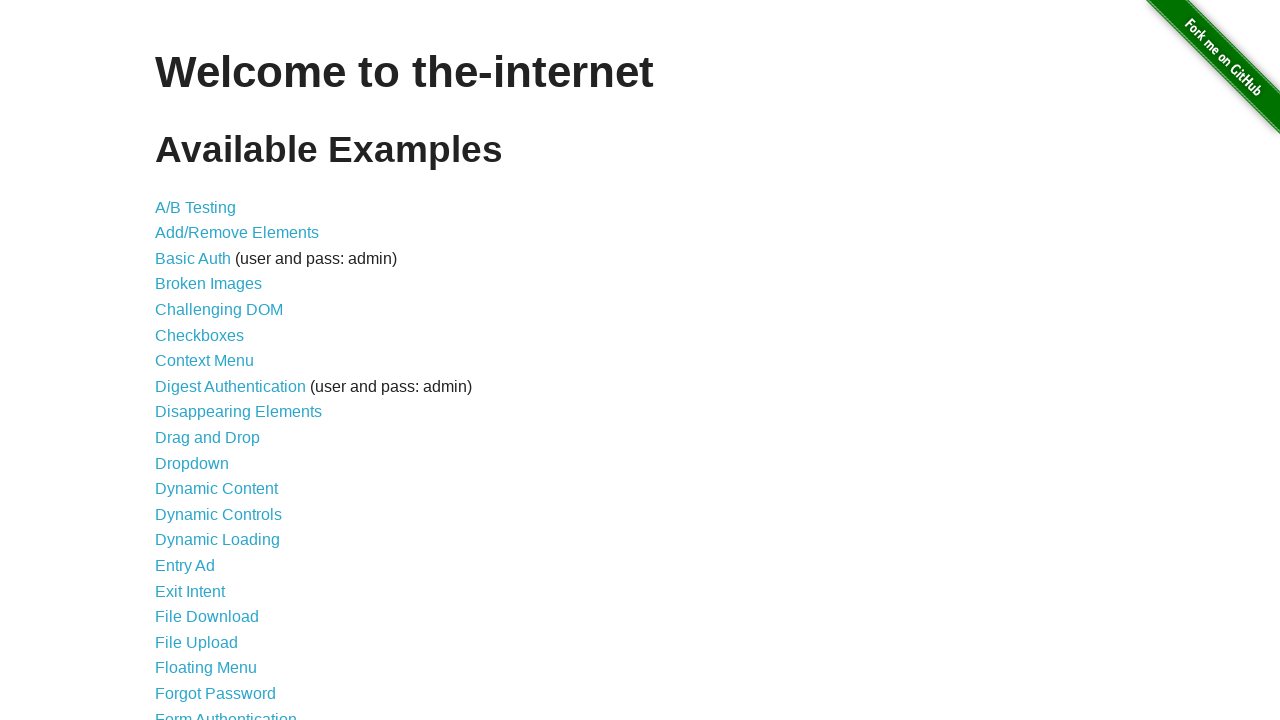

Clicked on the Key Presses link to navigate to the key presses page at (200, 360) on a[href='/key_presses']
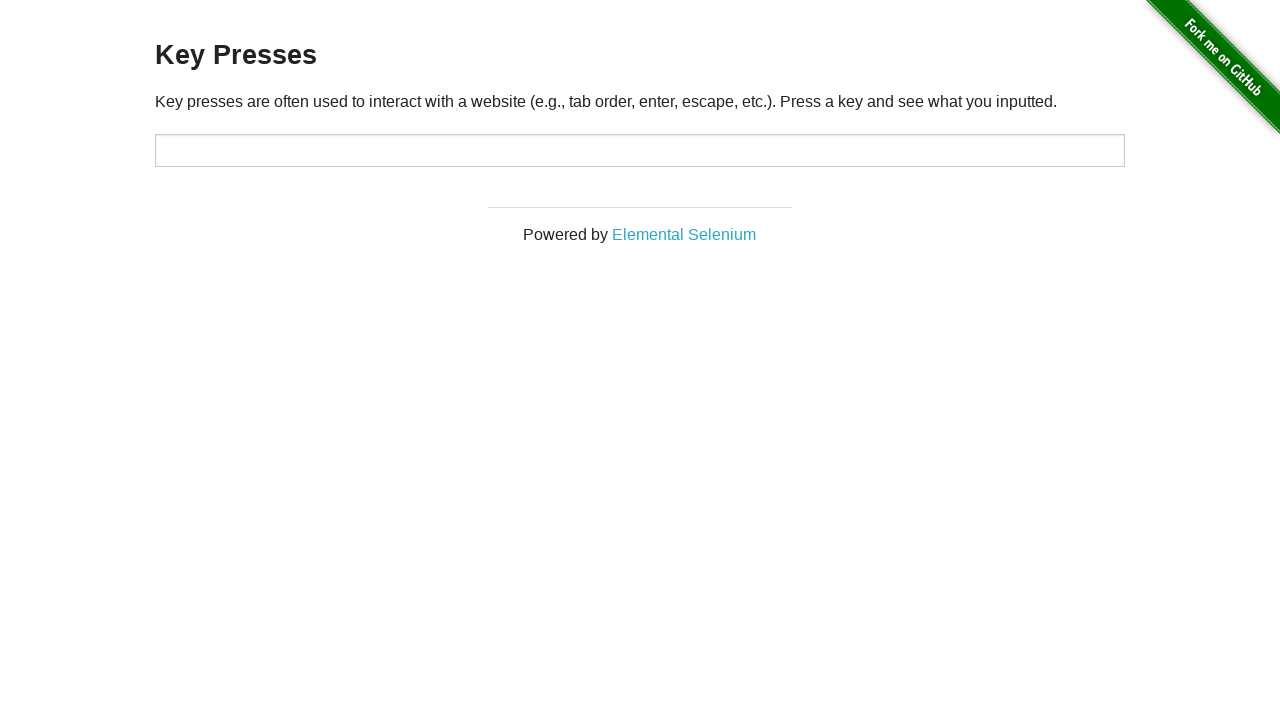

Pressed the spacebar key on body
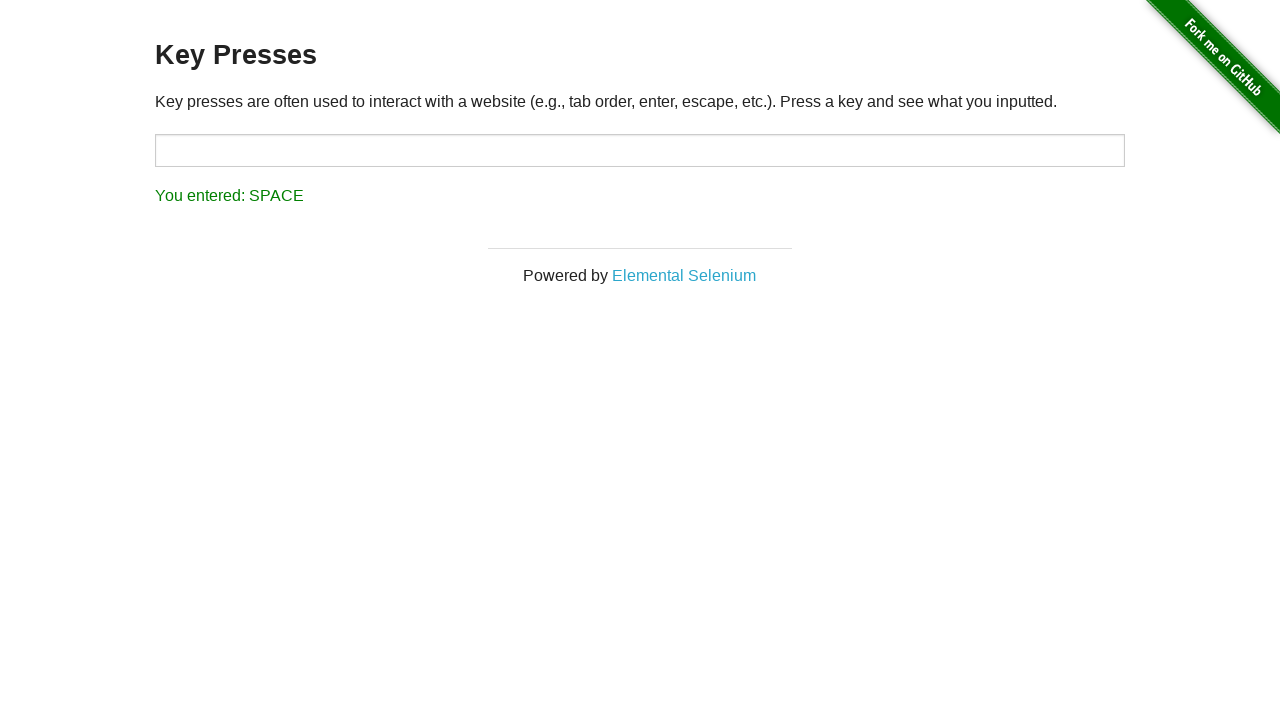

Verified the result text 'You entered: SPACE' is displayed
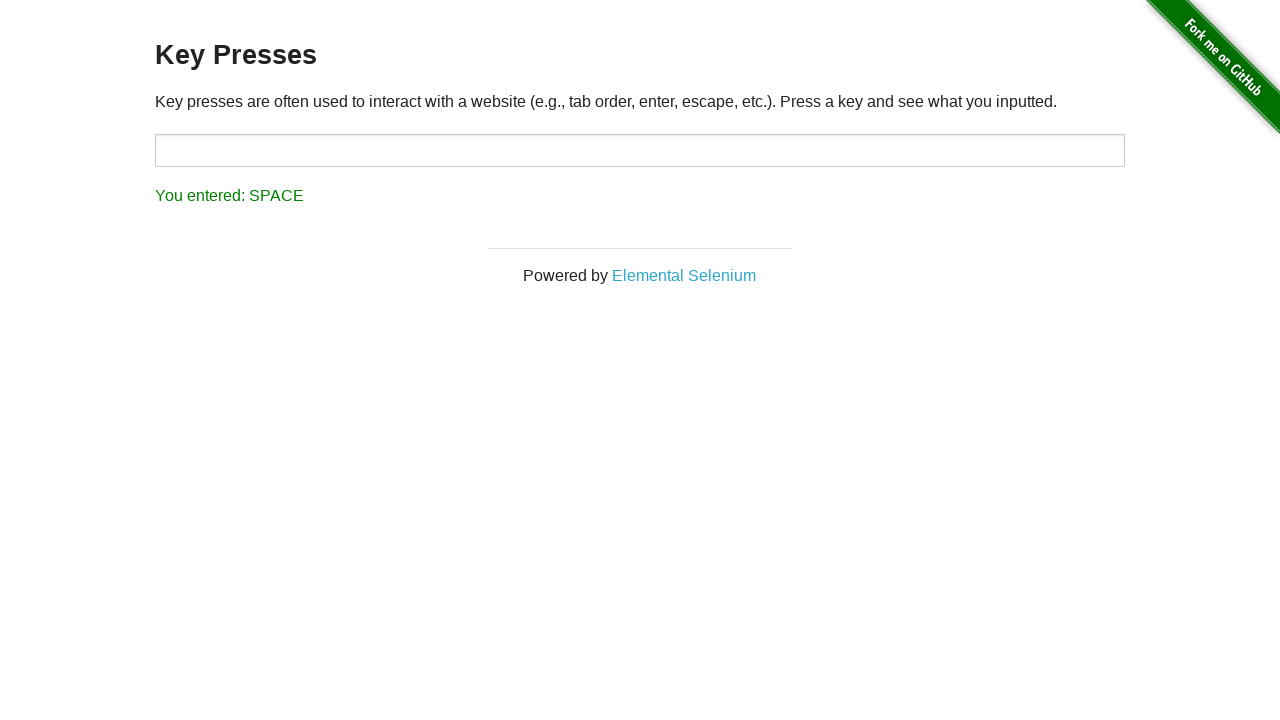

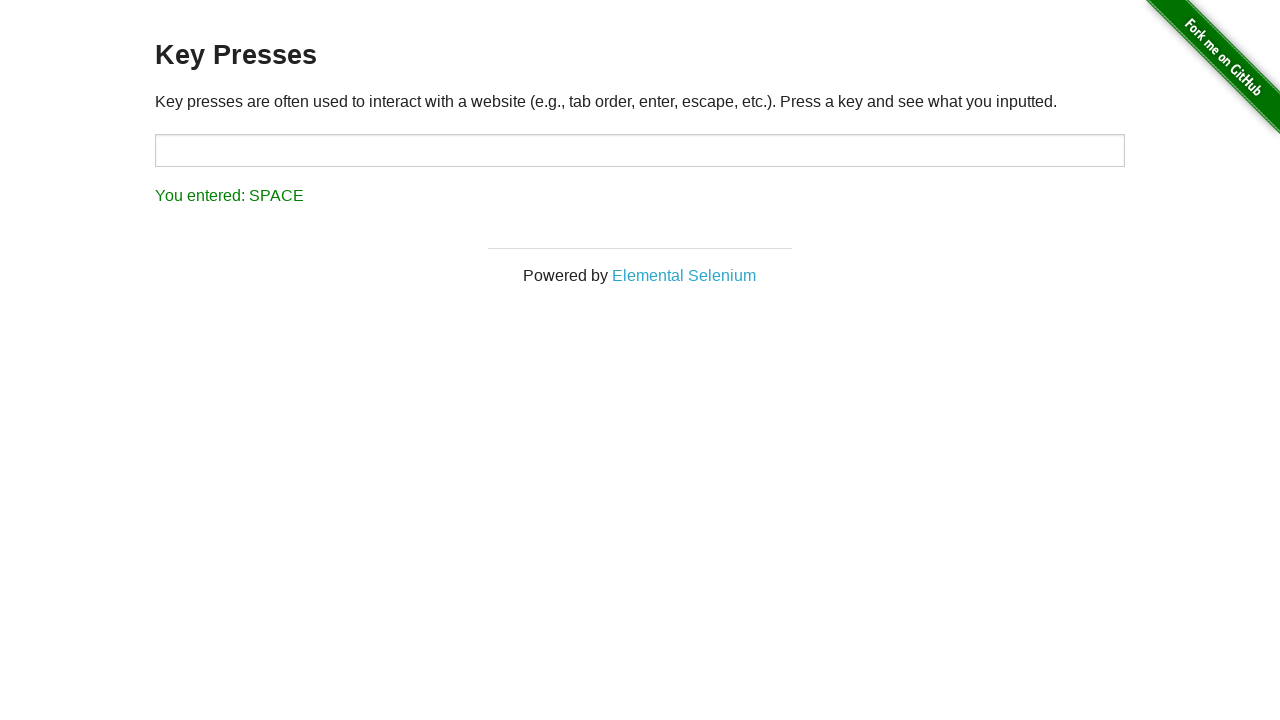